Tests bank manager functionality by logging in as a bank manager, navigating to the customers section, and deleting all customer records

Starting URL: https://www.globalsqa.com/angularJs-protractor/BankingProject/#/login

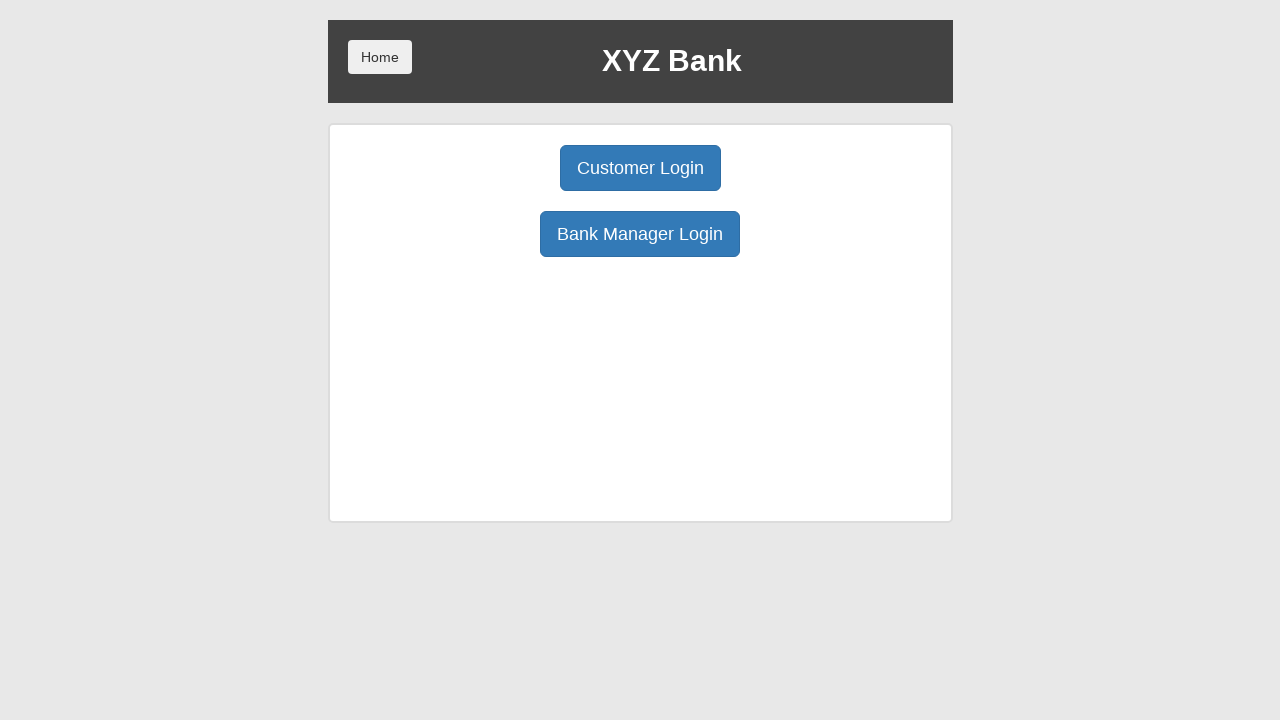

Clicked Bank Manager Login button at (640, 234) on button:has-text('Bank Manager Login')
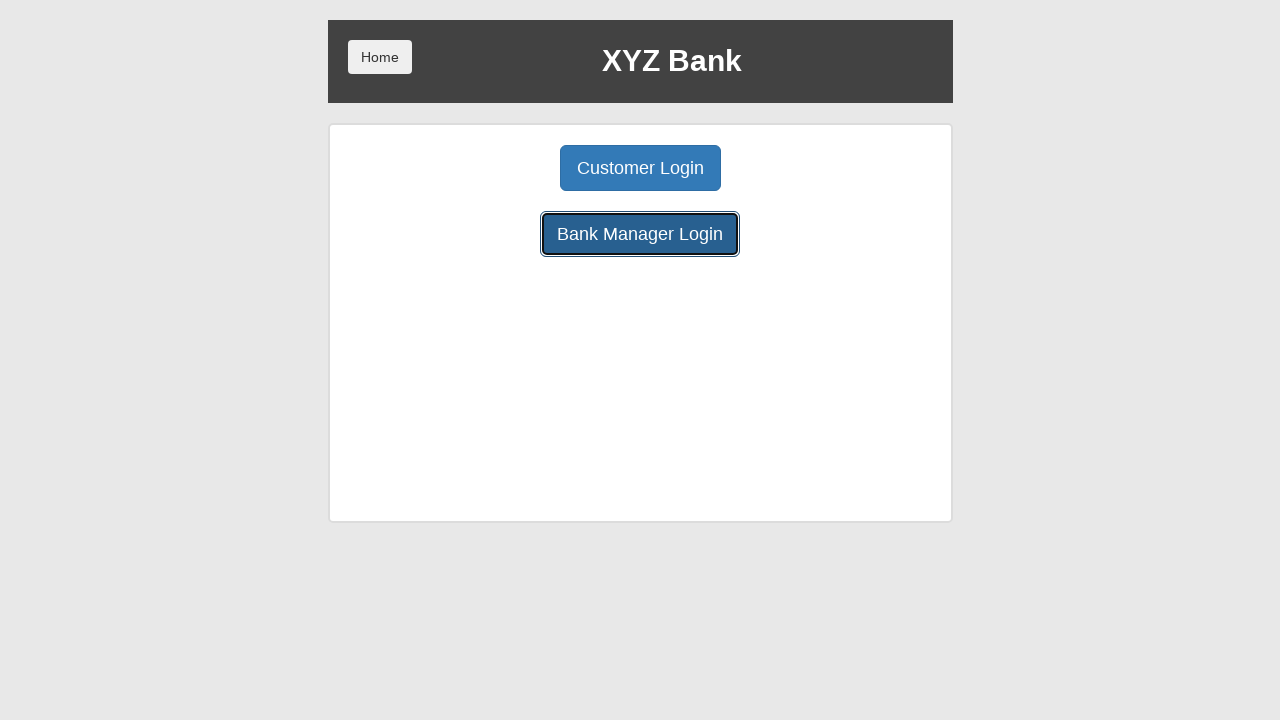

Manager dashboard loaded with Customers button visible
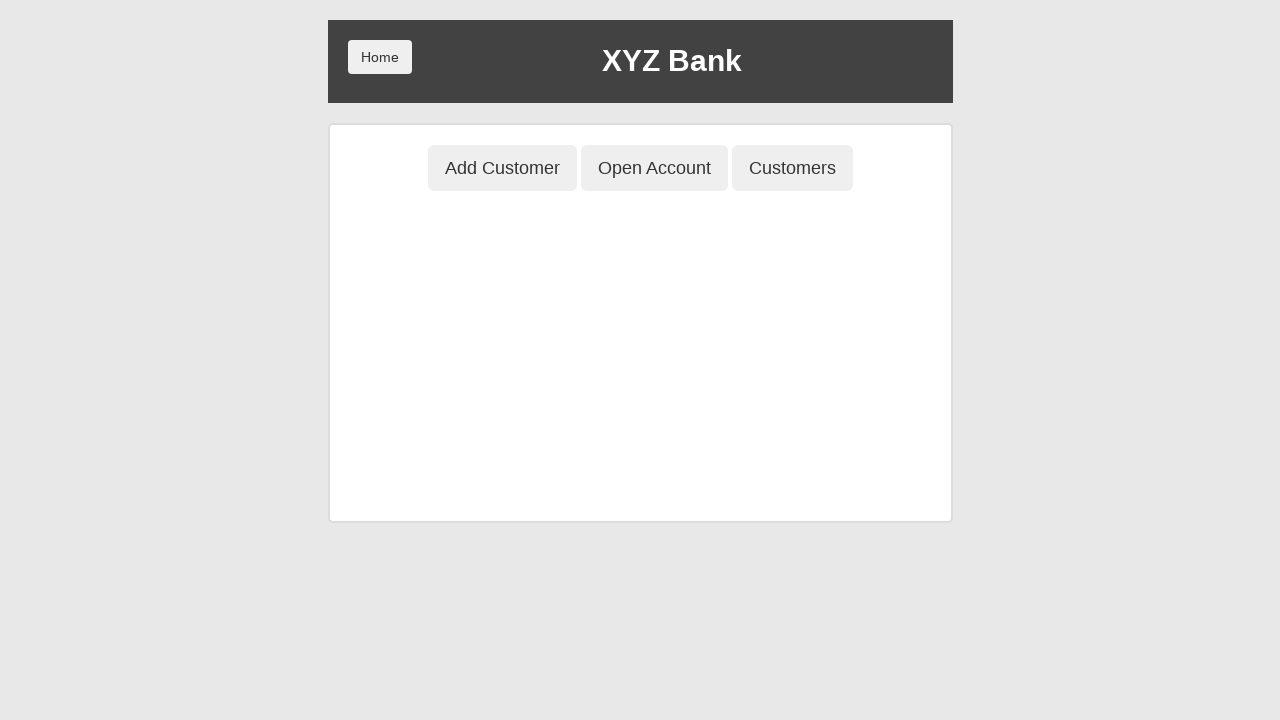

Clicked Customers button to navigate to customers section at (792, 168) on button:has-text('Customers')
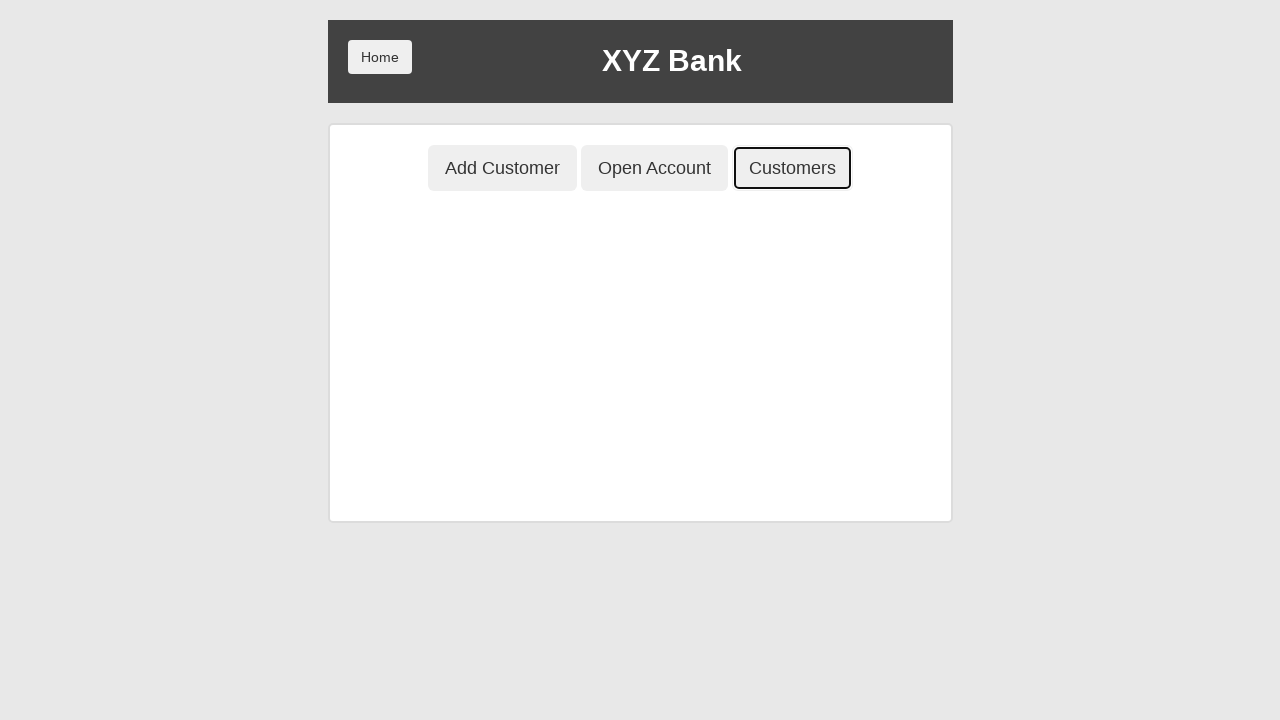

Customer list loaded with Delete buttons visible
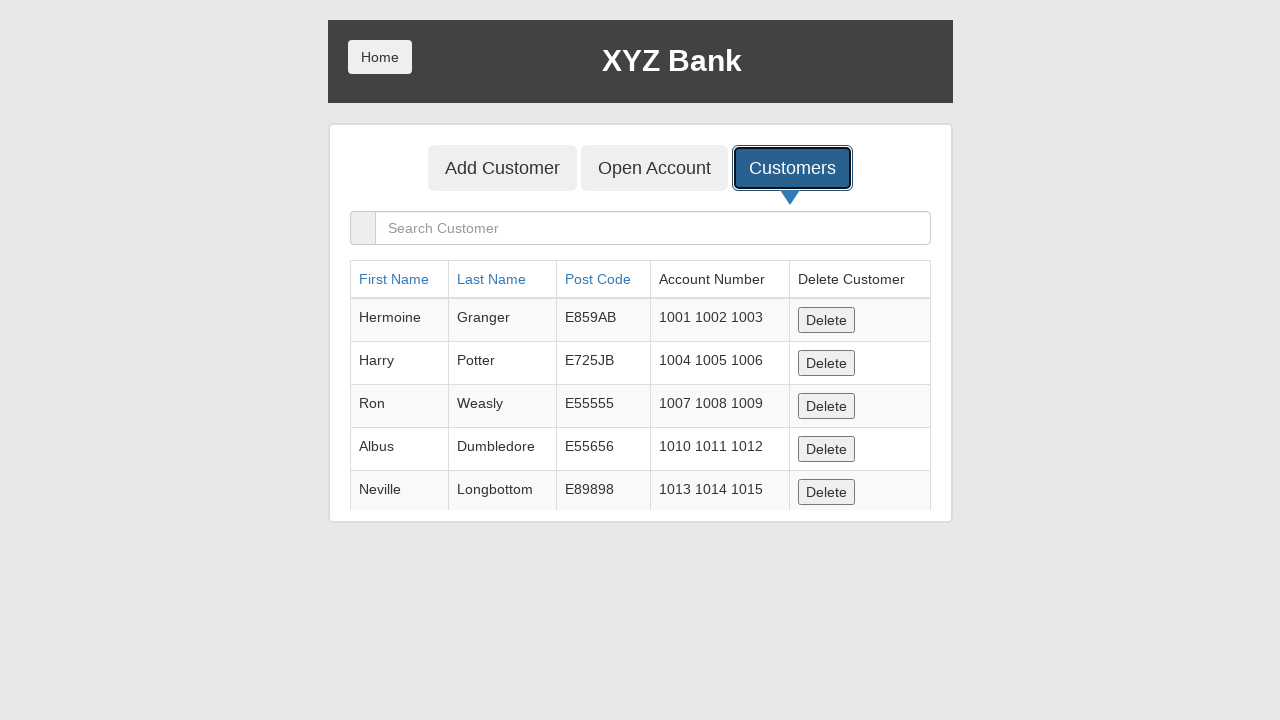

Deleted customer record 1 at (826, 320) on button:has-text('Delete') >> nth=0
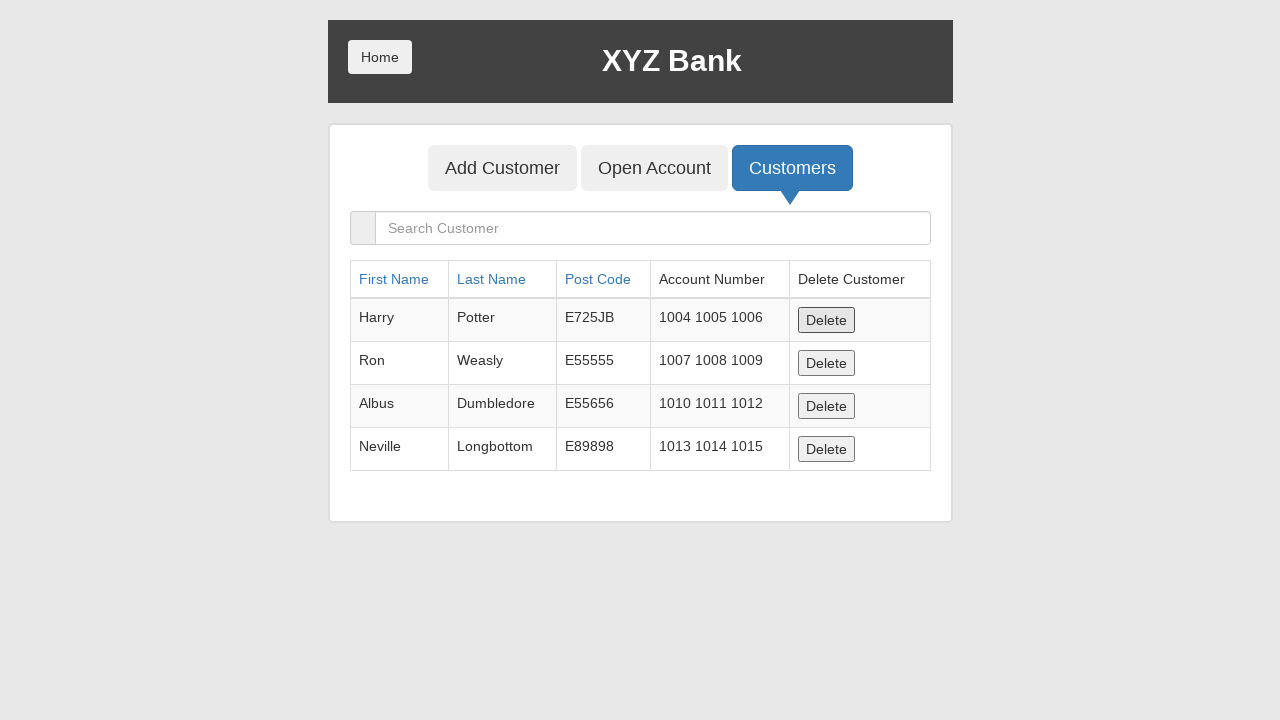

Deleted customer record 2 at (826, 320) on button:has-text('Delete') >> nth=0
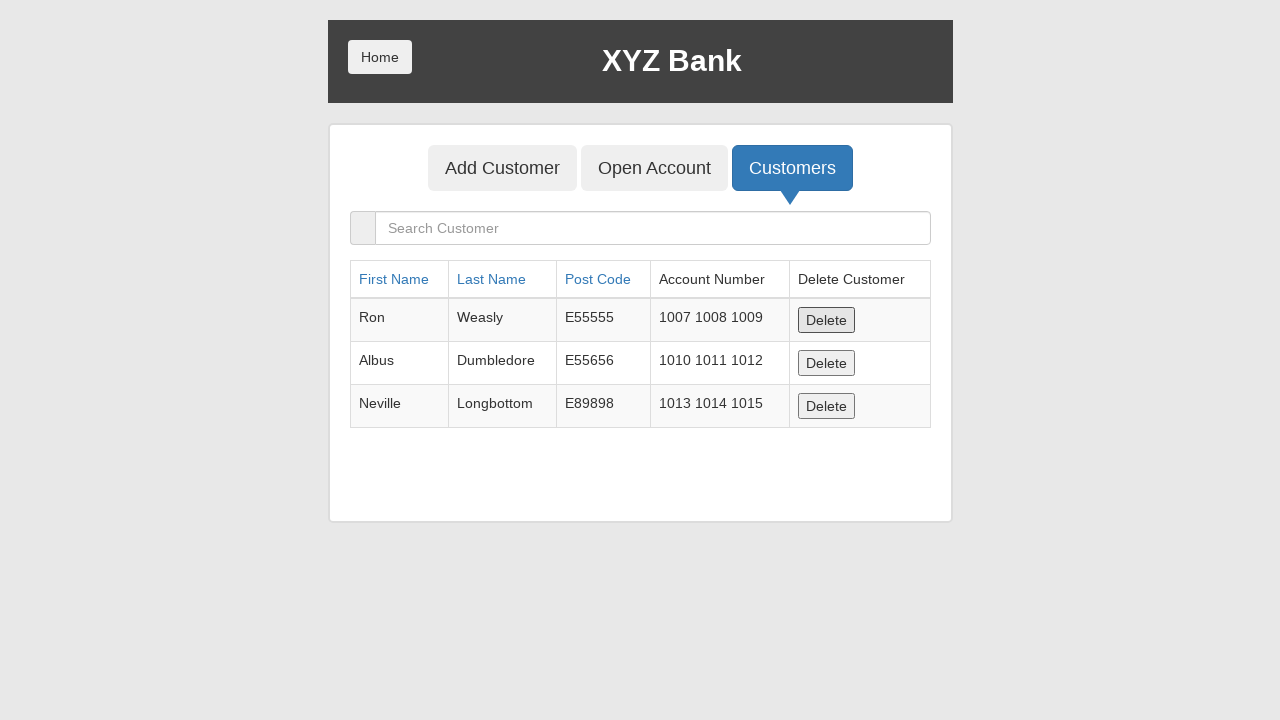

Deleted customer record 3 at (826, 320) on button:has-text('Delete') >> nth=0
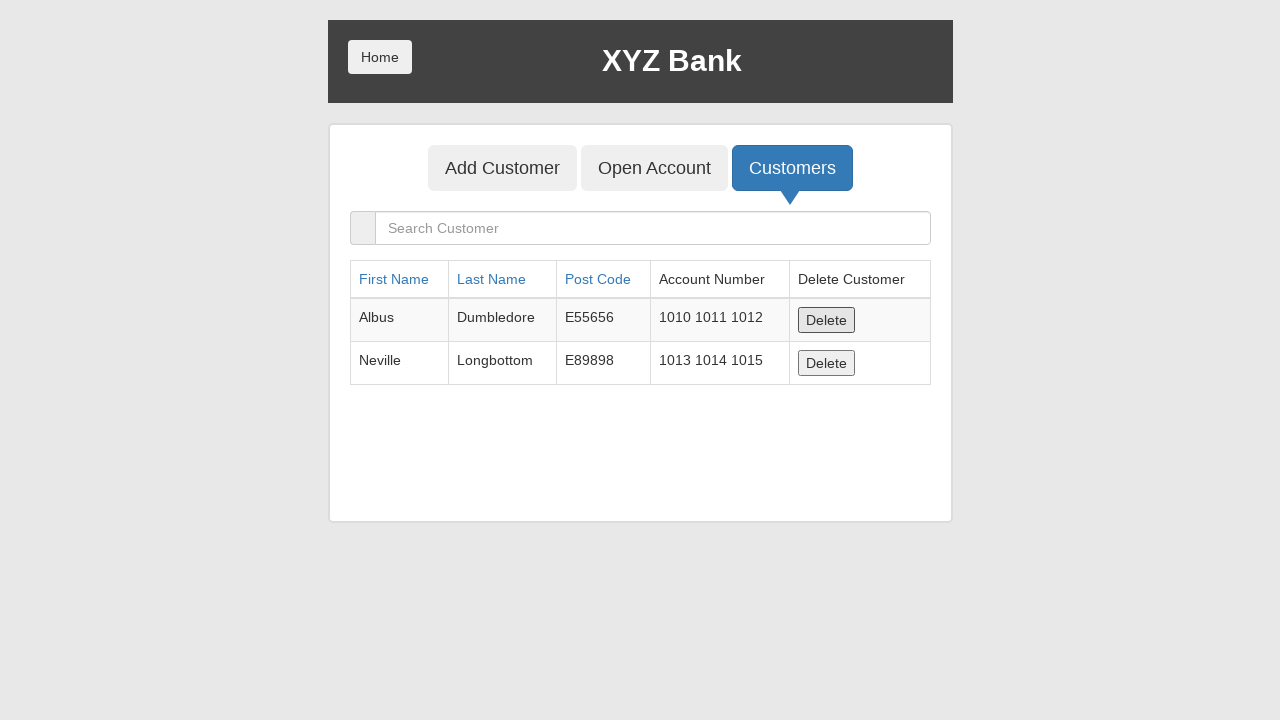

Deleted customer record 4 at (826, 320) on button:has-text('Delete') >> nth=0
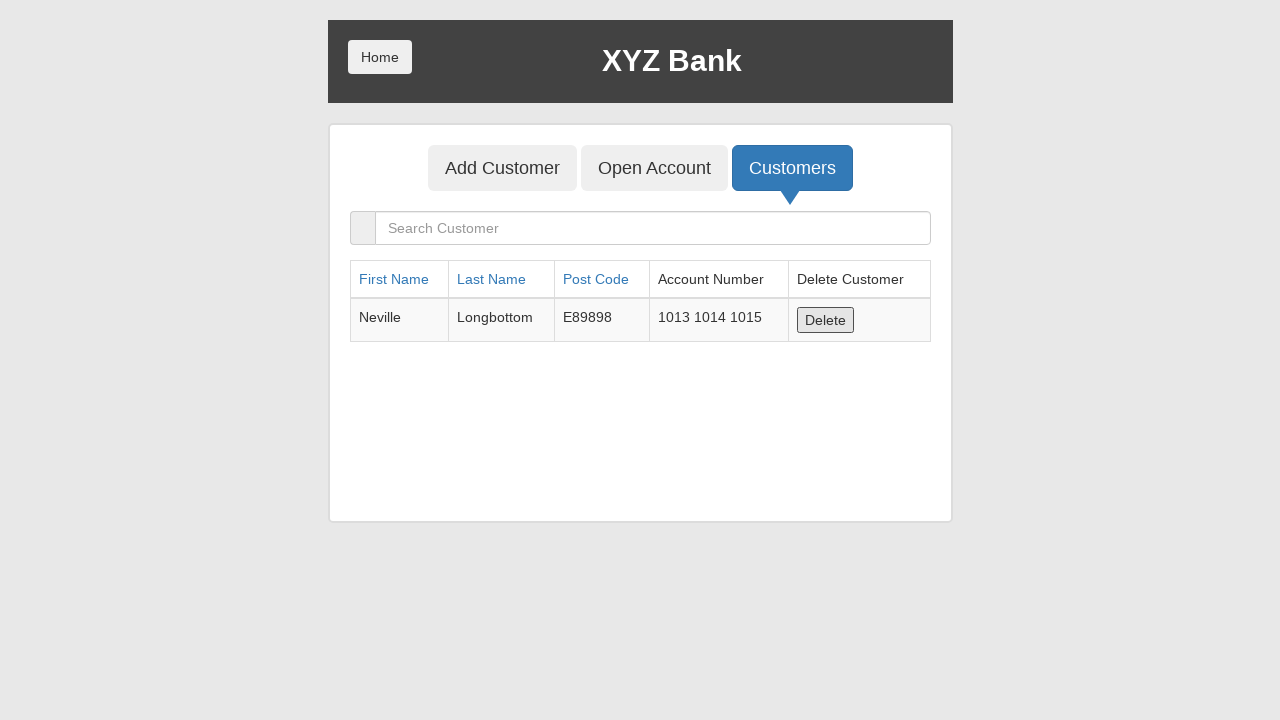

Deleted customer record 5 at (826, 320) on button:has-text('Delete') >> nth=0
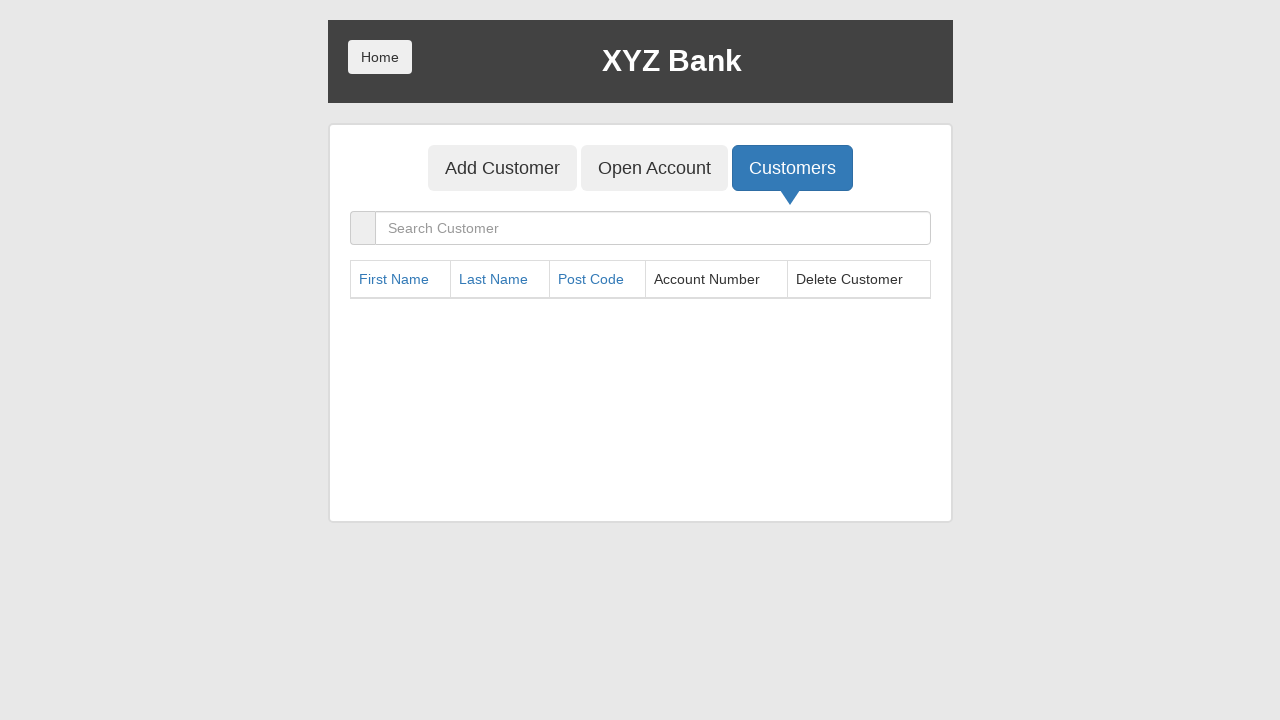

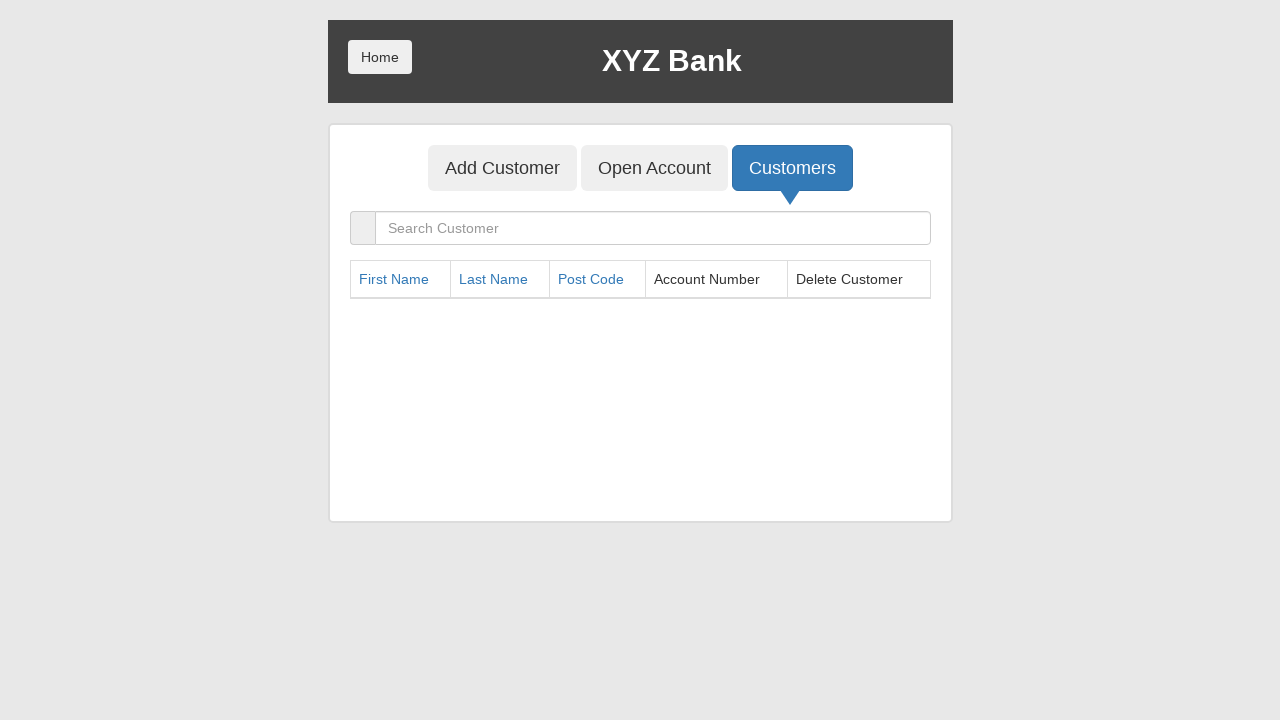